Tests navigation by clicking on a homepage link and verifying the browser navigates to the correct homepage URL.

Starting URL: https://kristinek.github.io/site/examples/actions

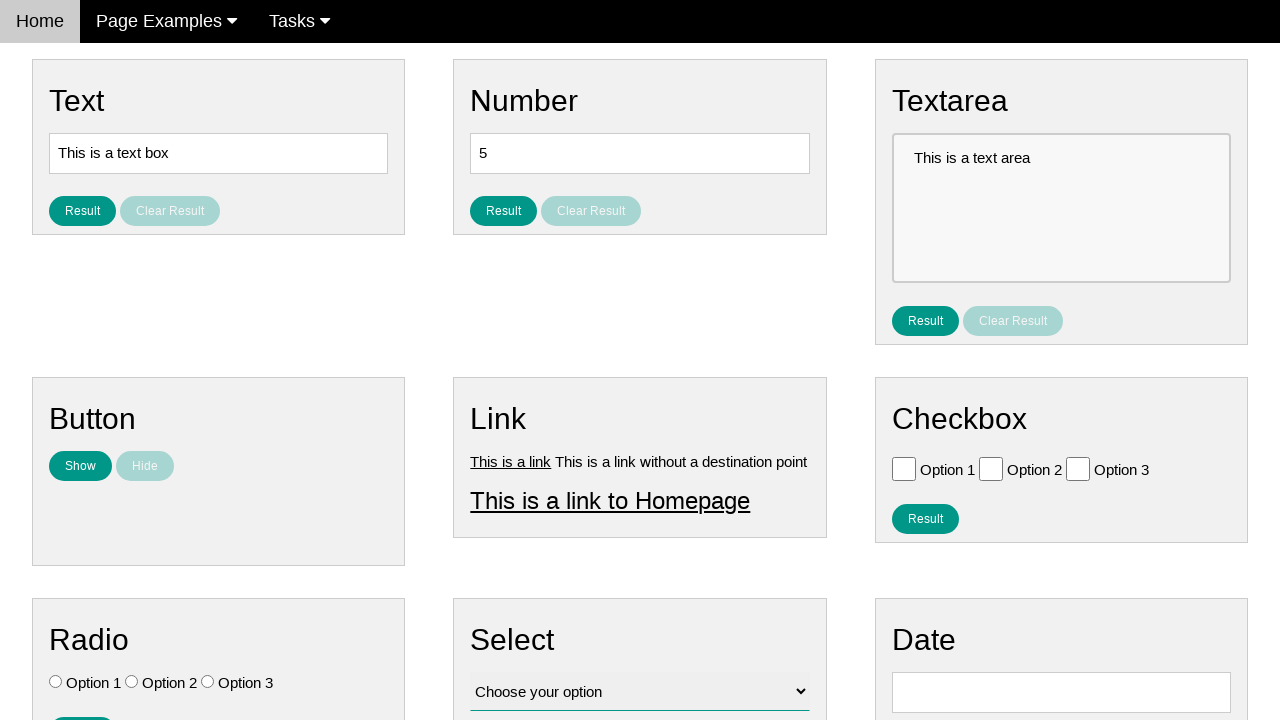

Verified current URL is the actions page
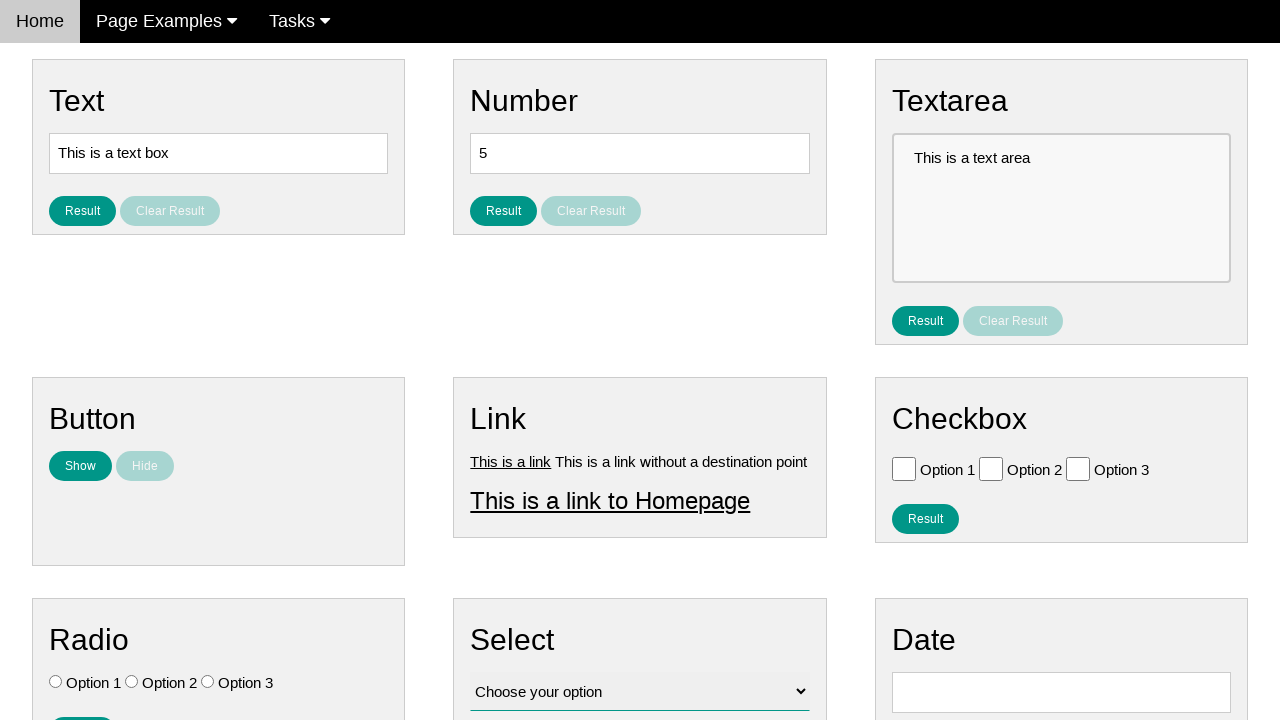

Clicked on homepage link at (610, 500) on #homepage_link
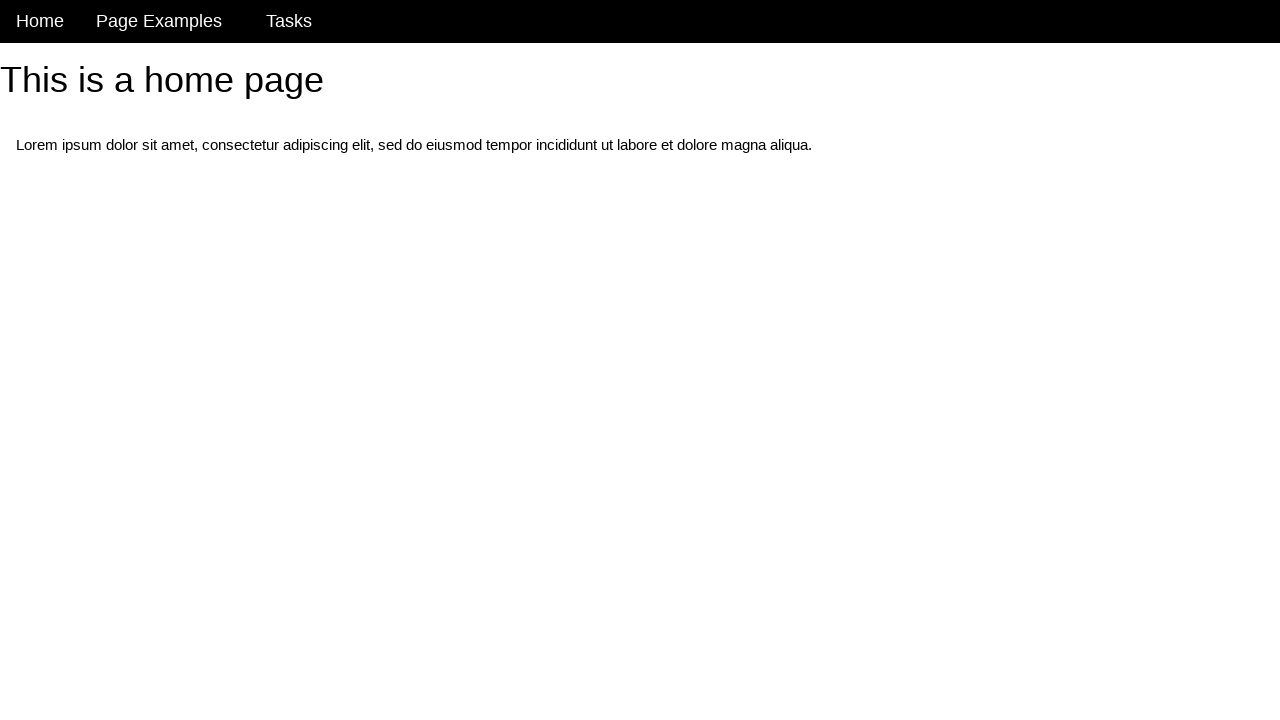

Waited for navigation to homepage URL
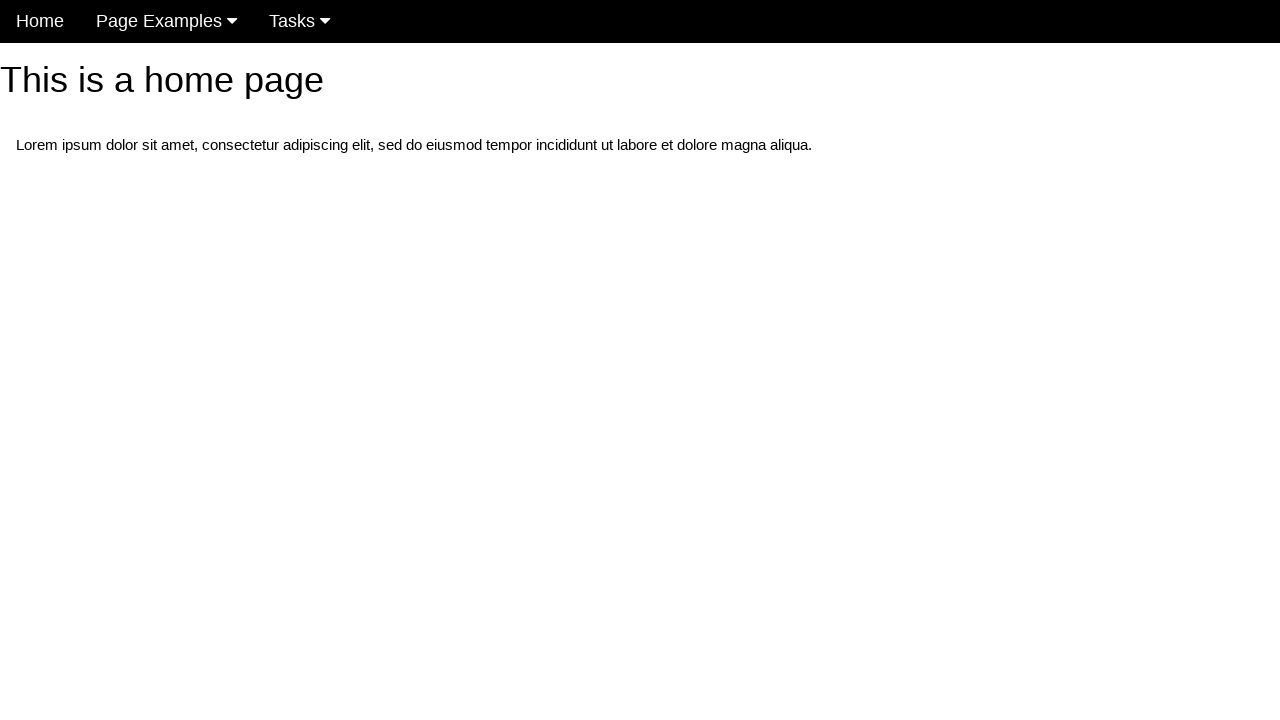

Verified current URL is the homepage
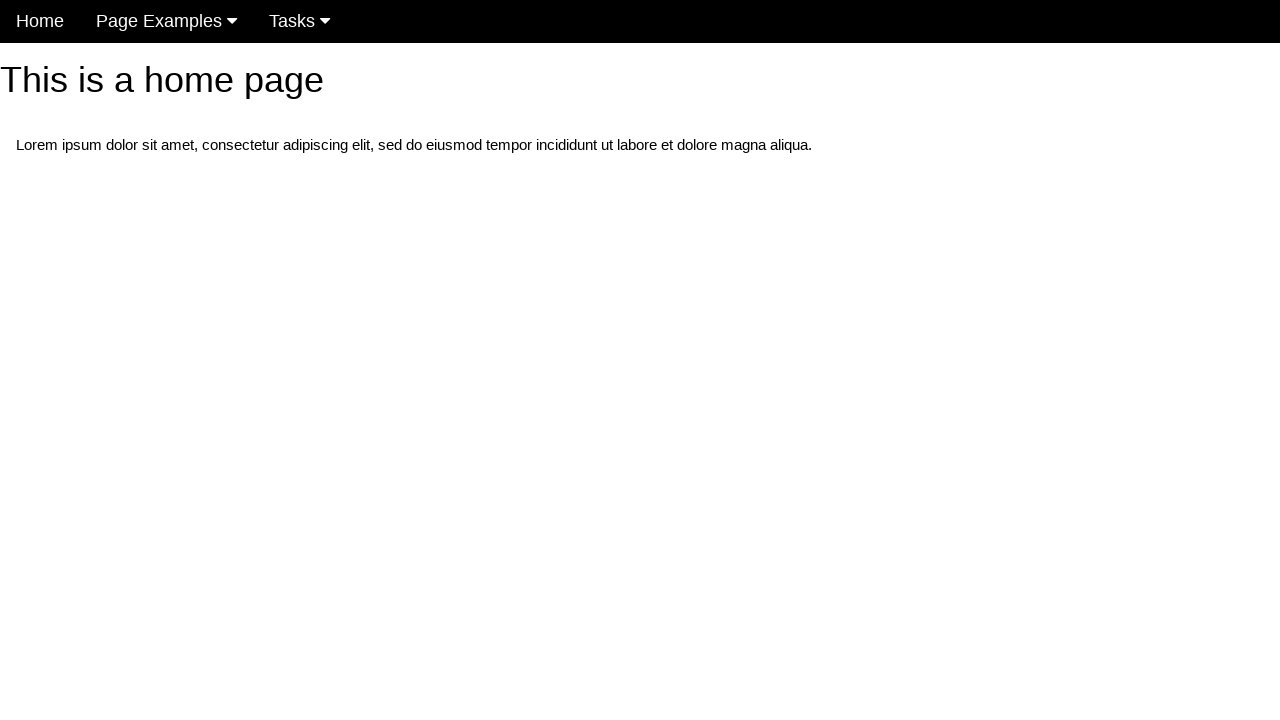

Verified page title is 'Home Page for this site'
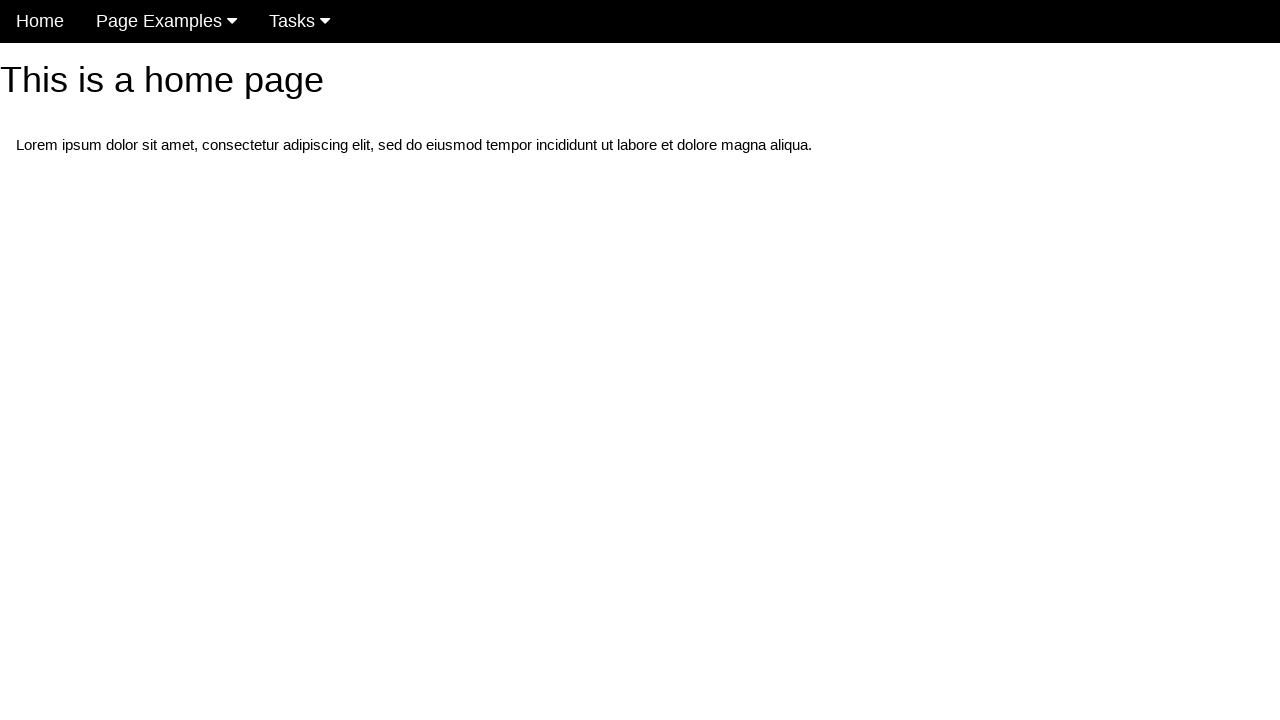

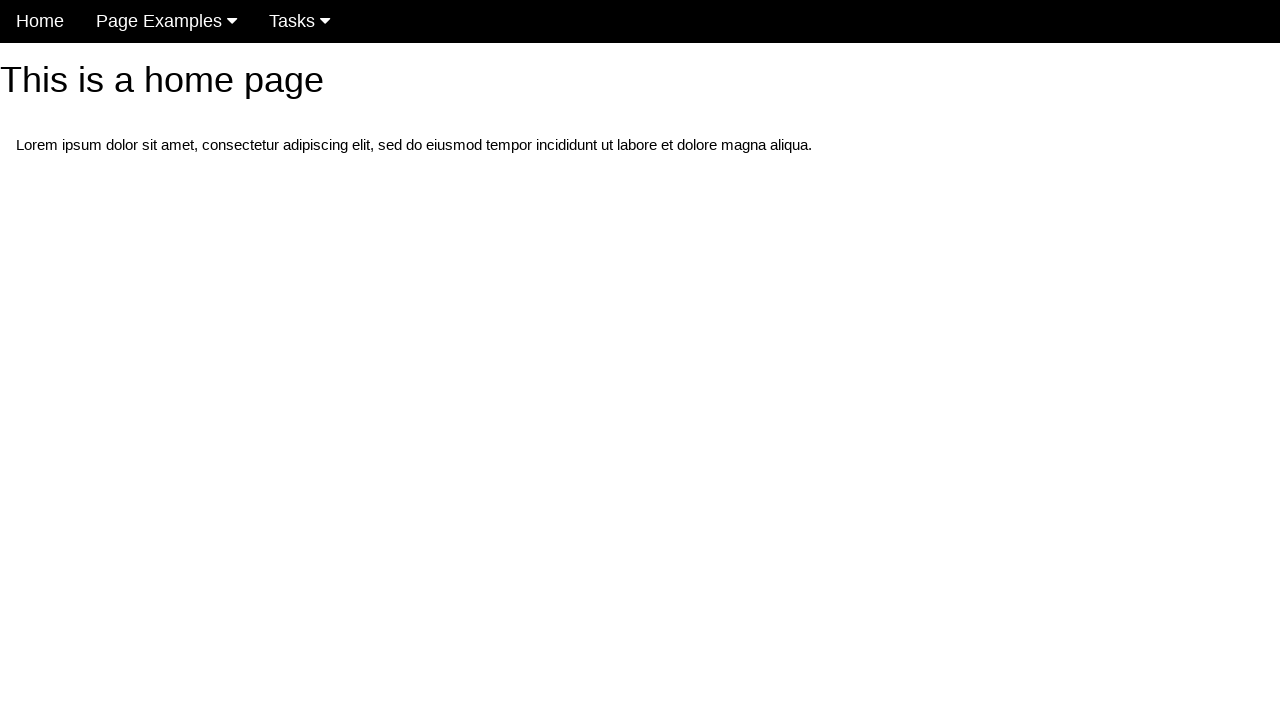